Tests a form submission by filling in text fields for full name, email, current address, and permanent address, then submitting the form

Starting URL: https://demoqa.com/text-box

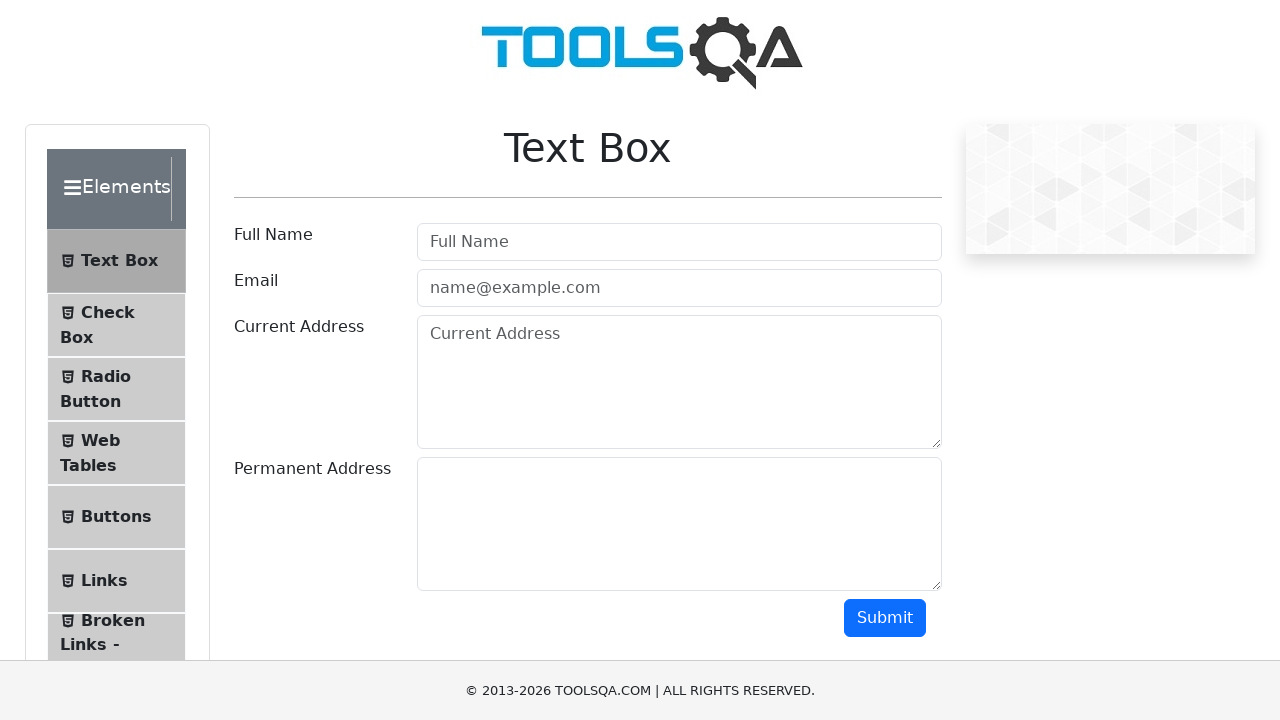

Filled full name field with 'Monkey' on input#userName
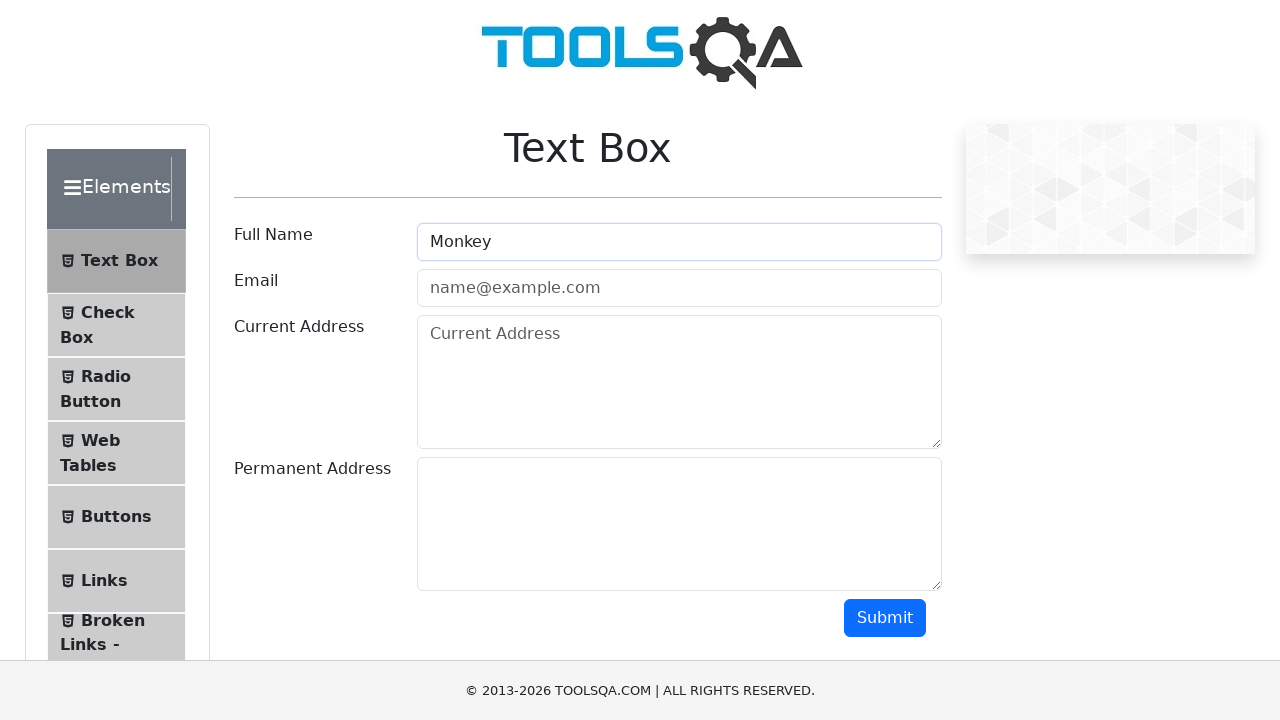

Filled email field with 'driv@gfr.com' on input[placeholder='name@example.com']
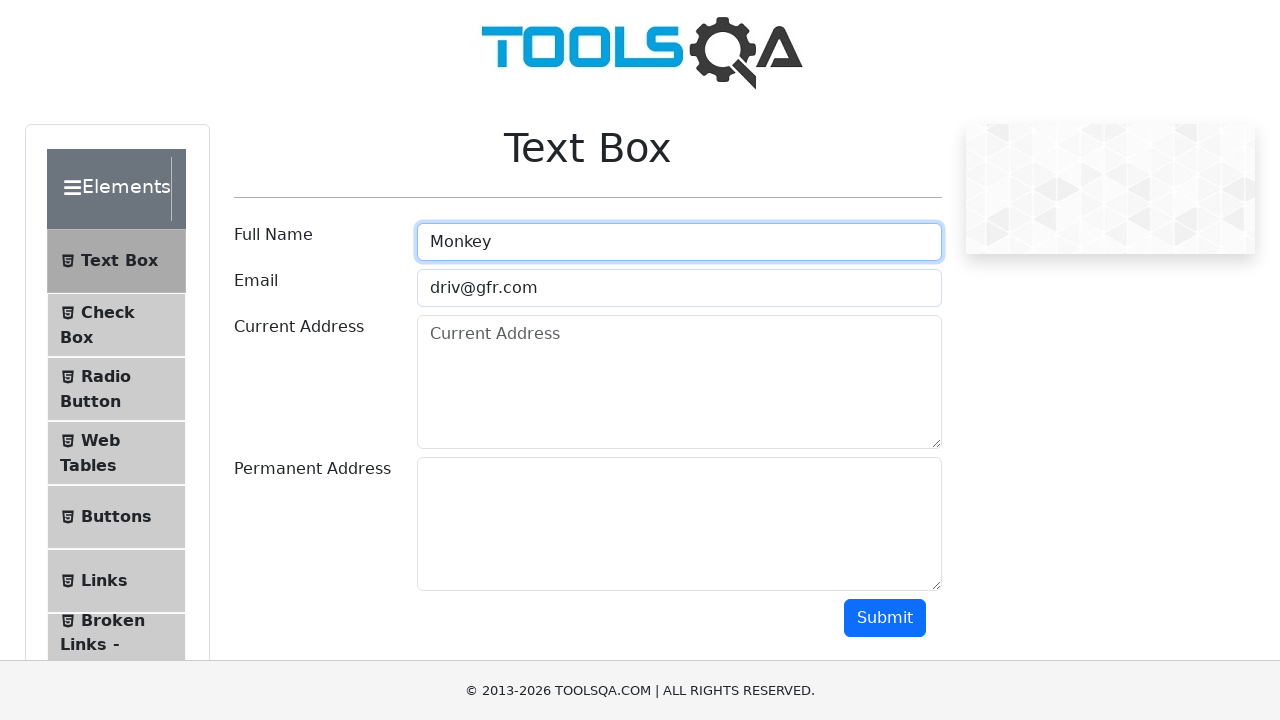

Filled current address field with 'Monkey street' on //*[text()='Current Address']/../..//textarea
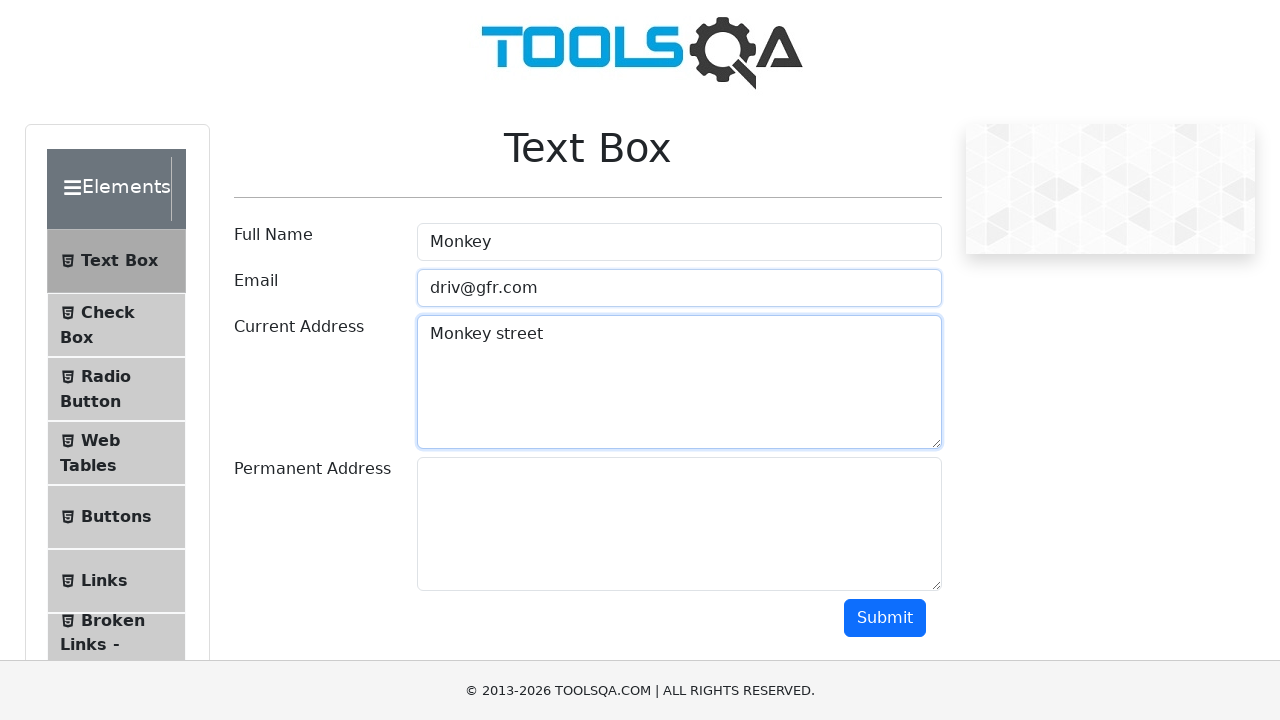

Filled permanent address field with 'mokStreet 12' on div#permanentAddress-wrapper textarea
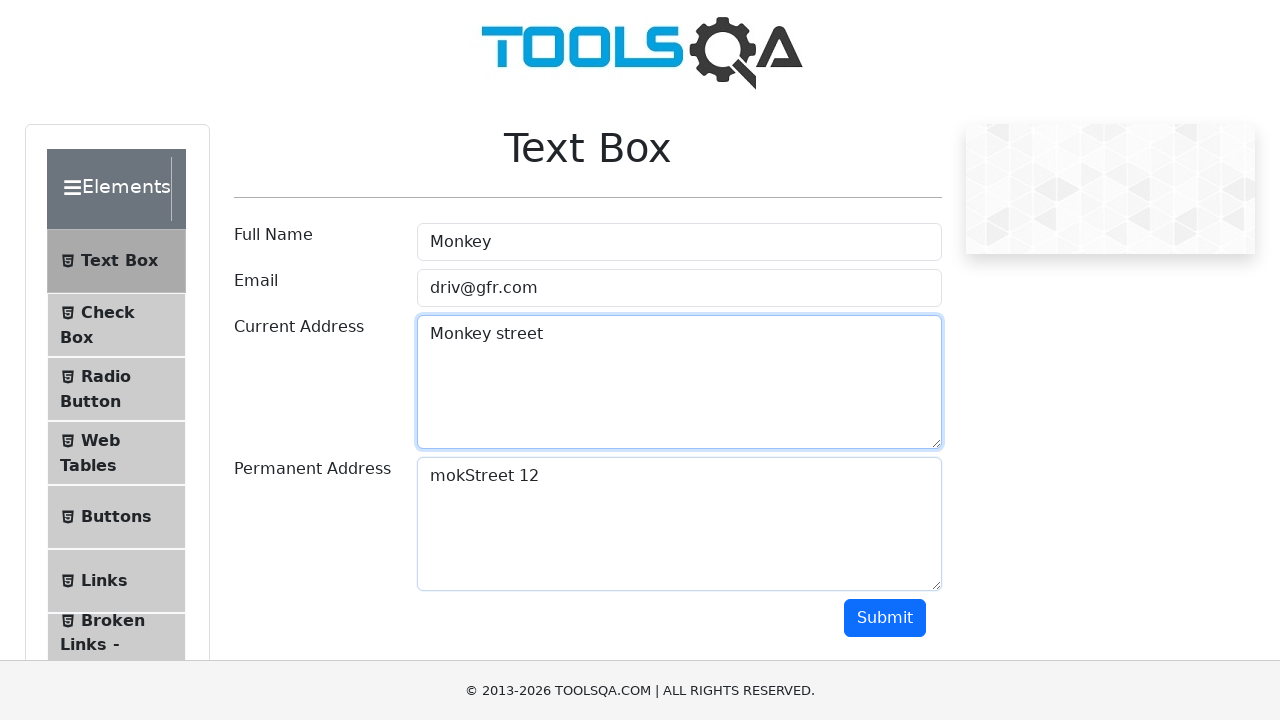

Clicked submit button to submit the form at (885, 618) on button:has-text('Submit')
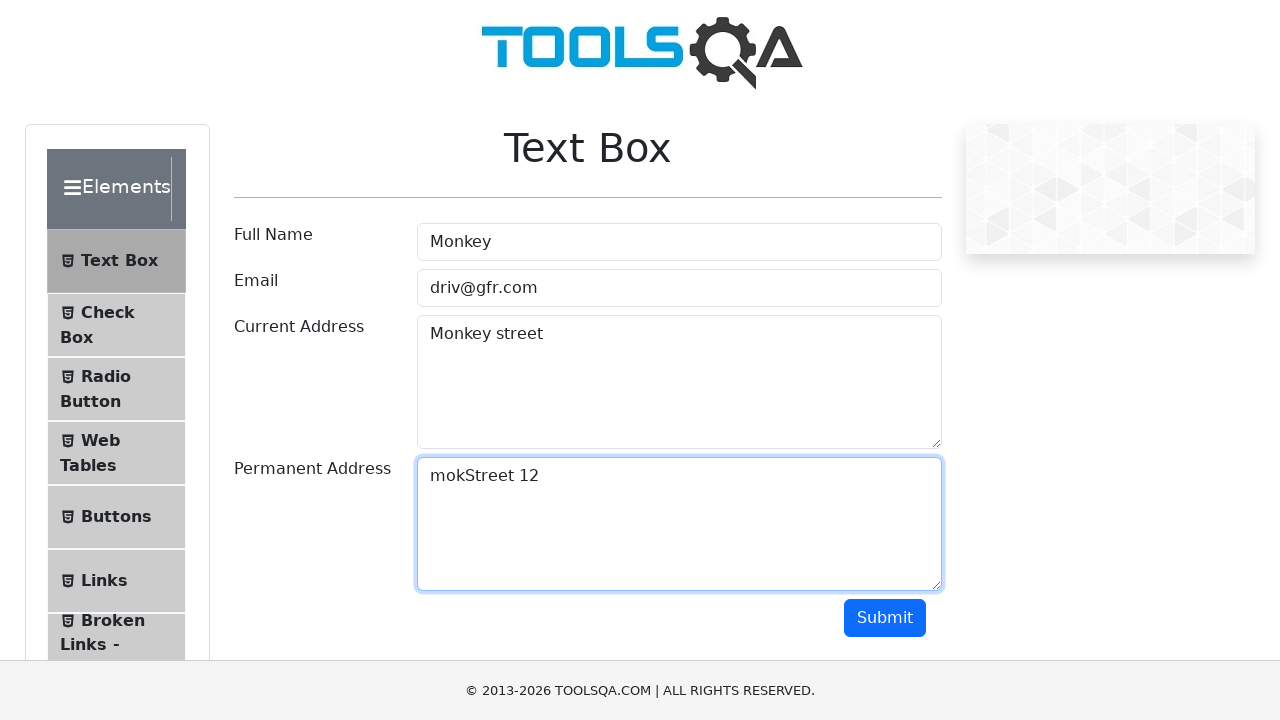

Form submission completed and output section appeared
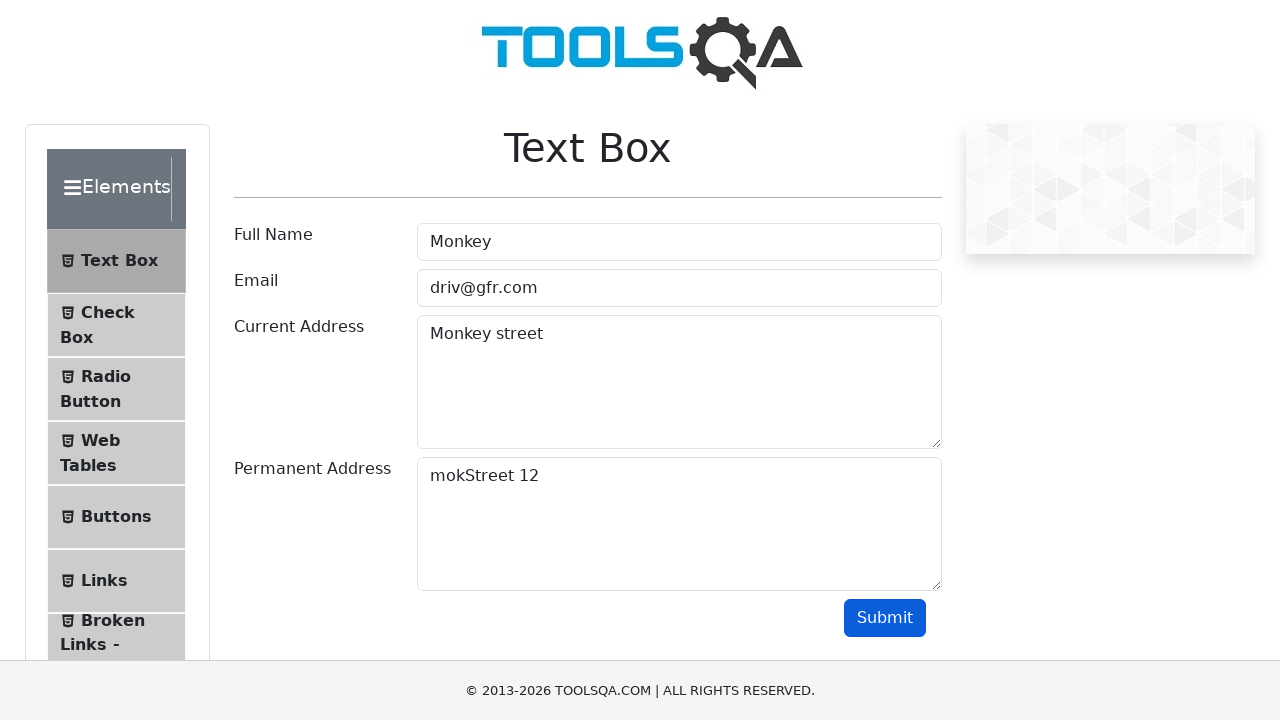

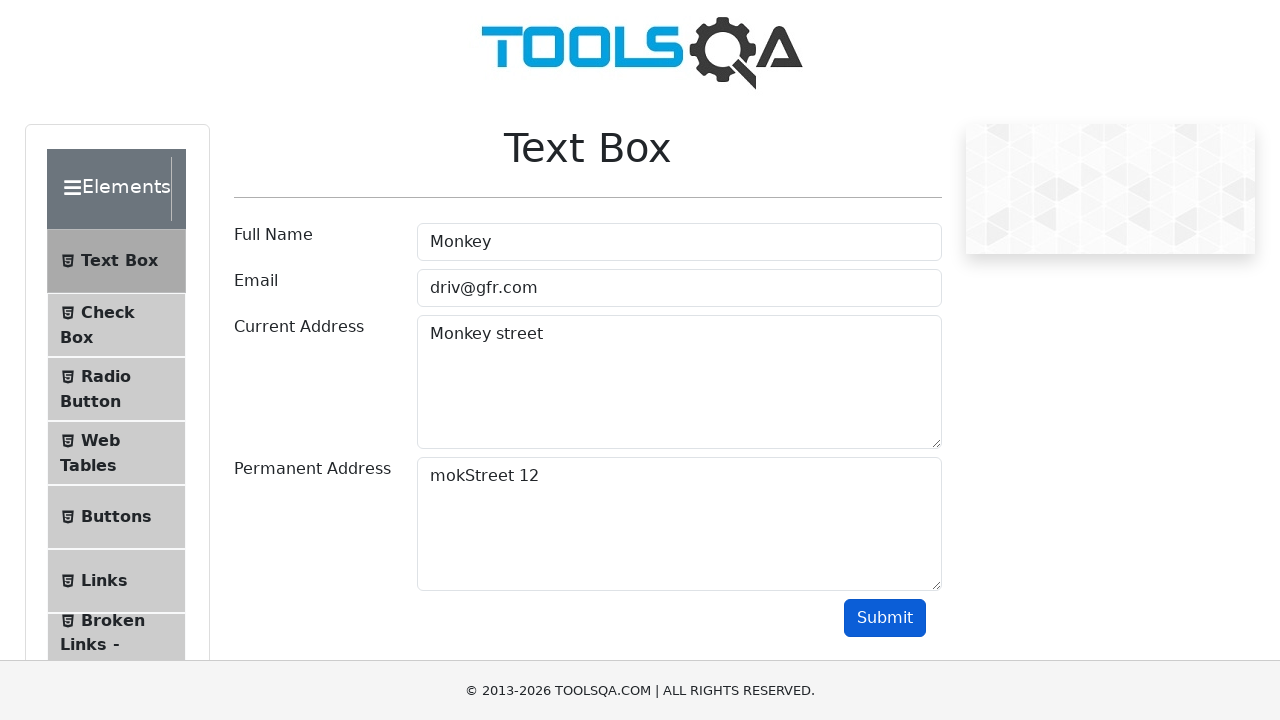